Tests the Google Trends export functionality by clicking the export button and verifying the download dropdown menu appears with the CSV option

Starting URL: https://trends.google.com/trending?geo=US

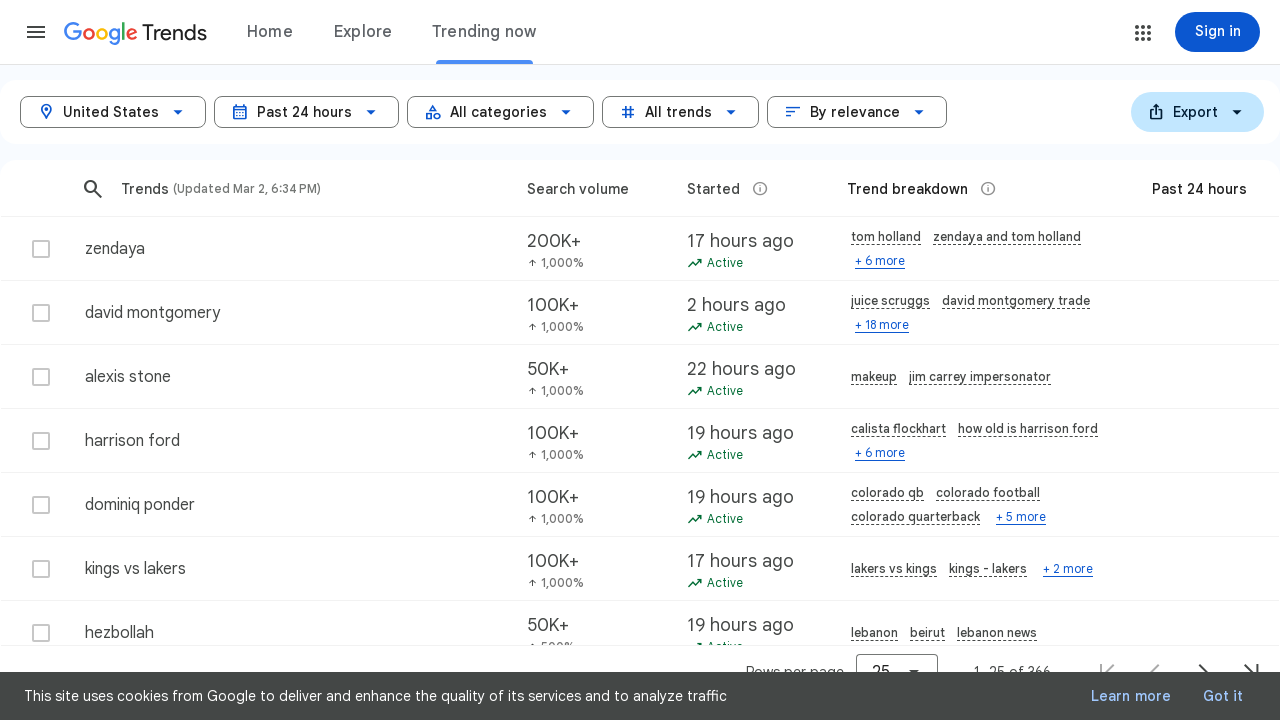

Export button selector found and loaded
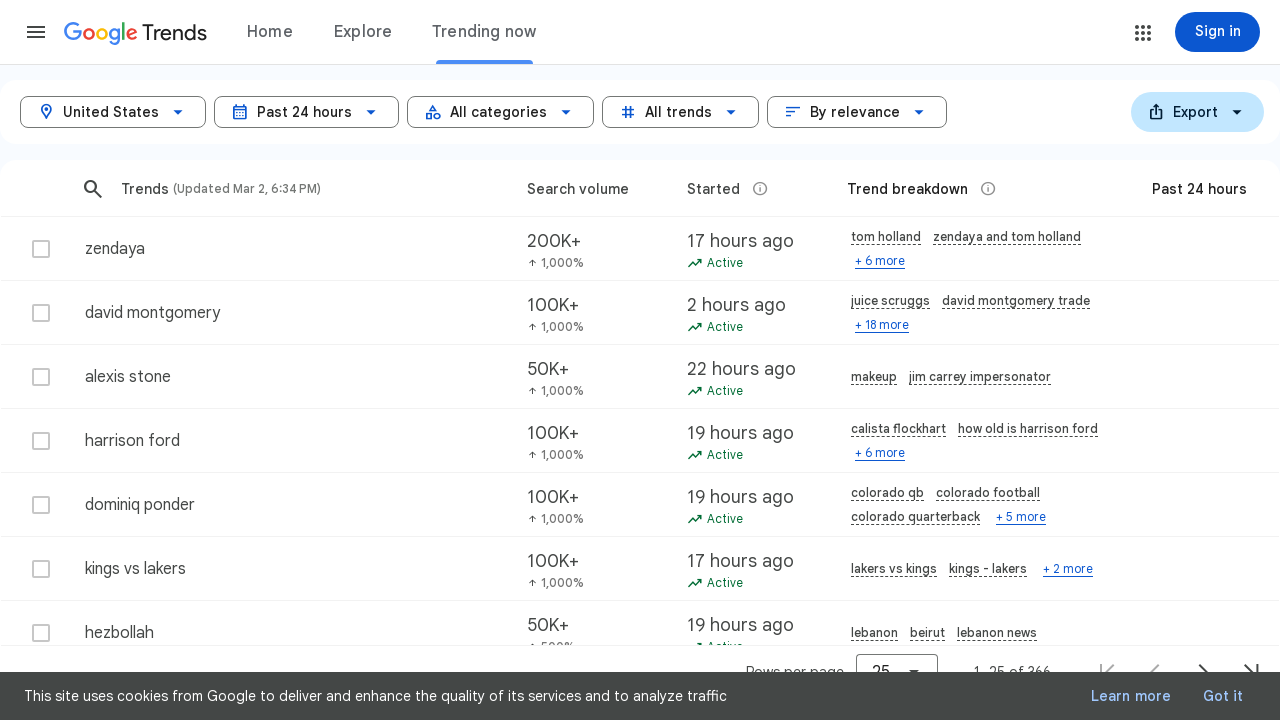

Clicked the Export button
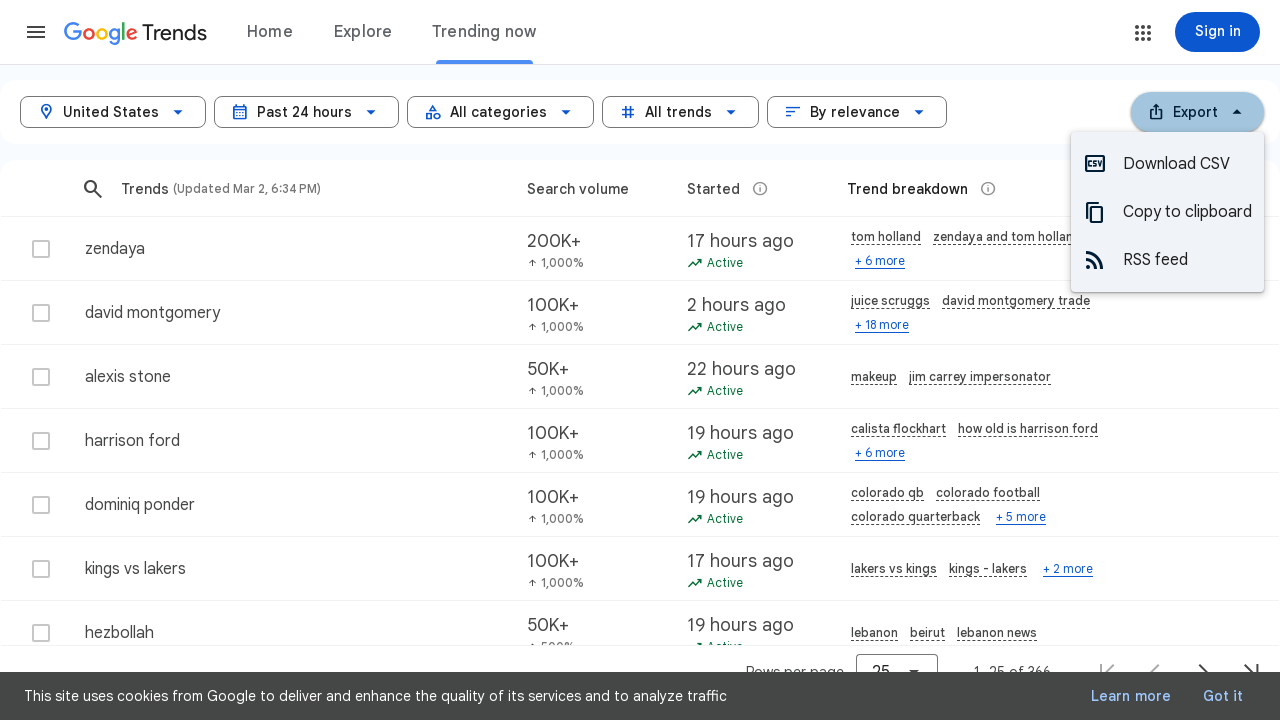

CSV download option appeared in dropdown menu
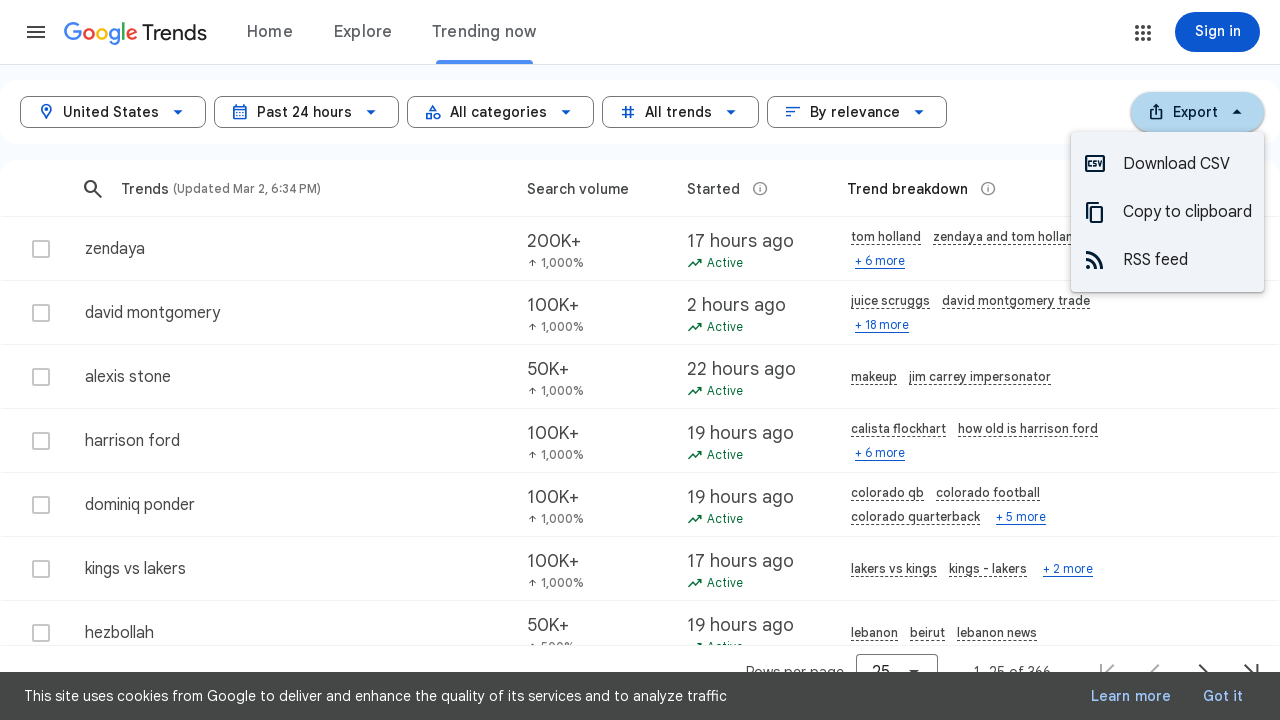

CSV option is visible and ready to interact with
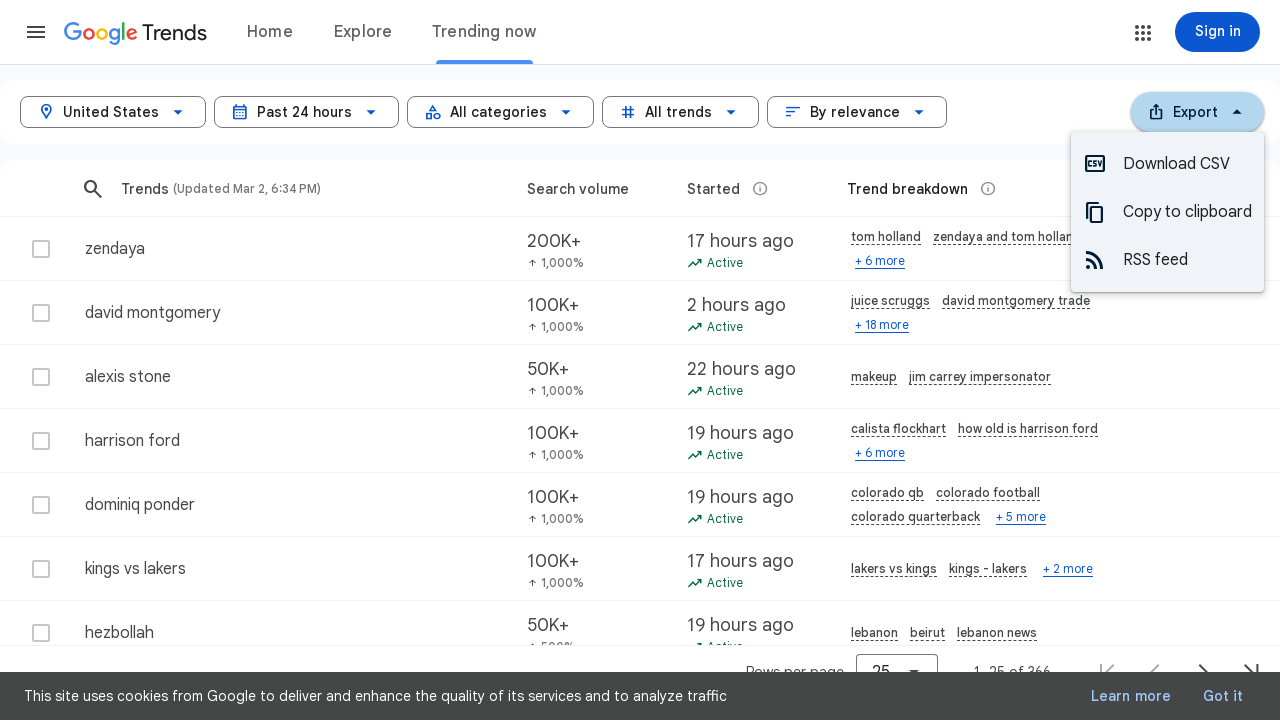

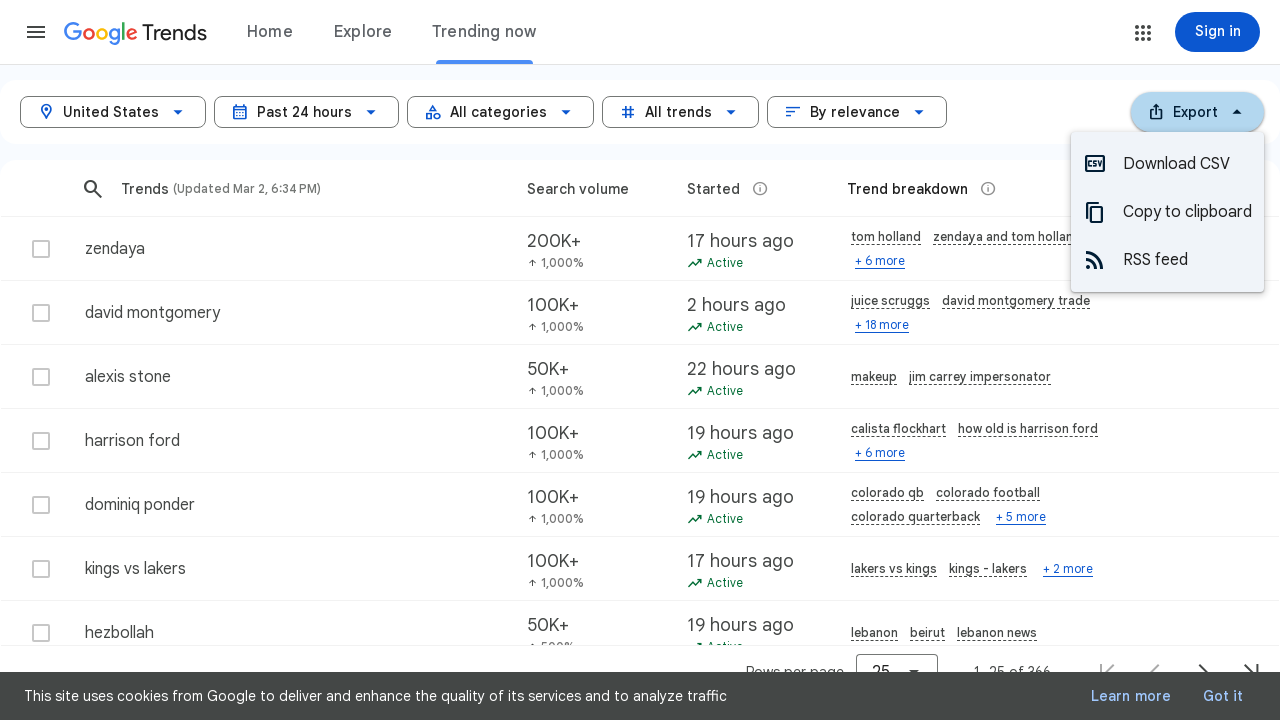